Tests clicking the JS Prompt button, dismissing the prompt without entering text, and verifying the result message shows "You entered: null".

Starting URL: https://the-internet.herokuapp.com/javascript_alerts

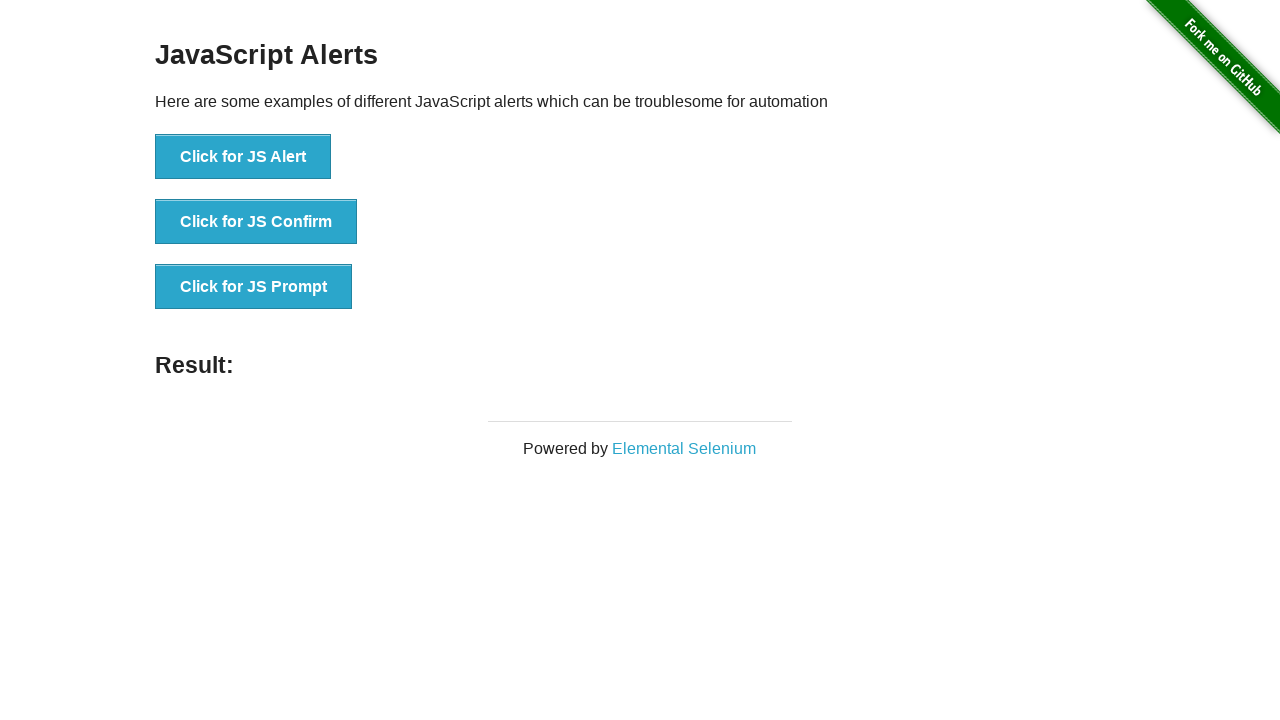

Set up dialog handler to dismiss prompts
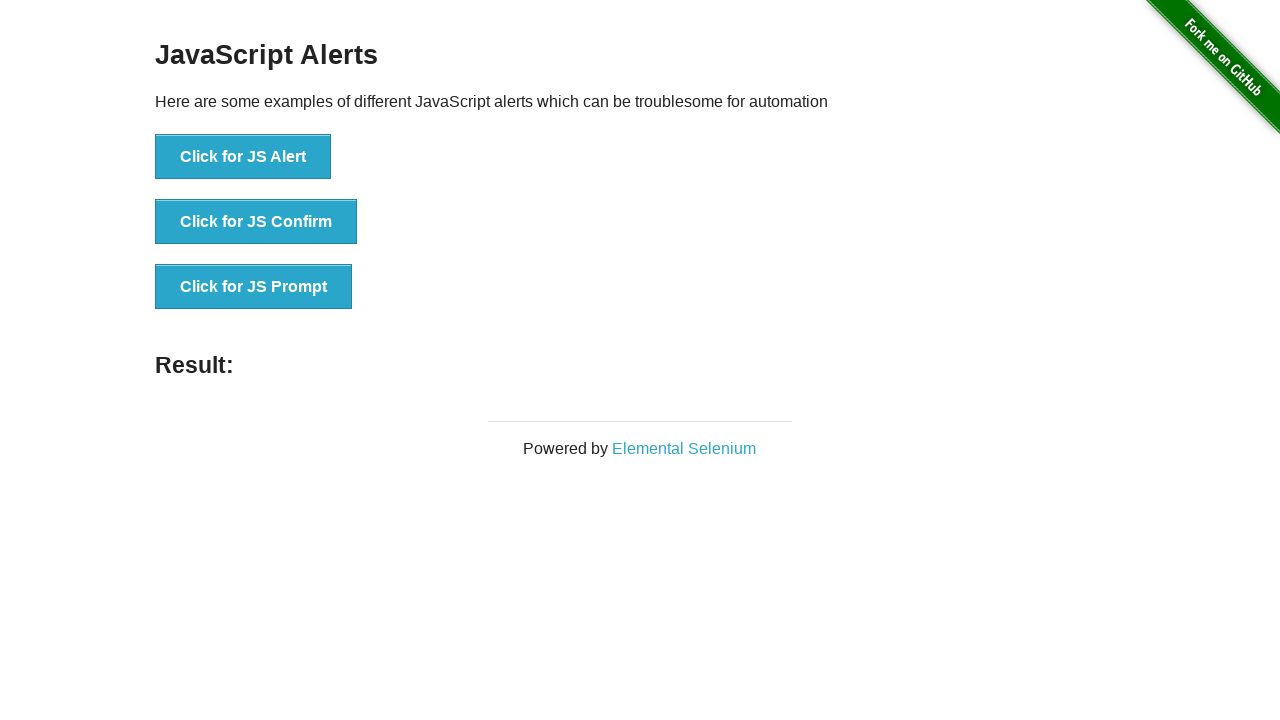

Clicked the JS Prompt button at (254, 287) on button[onclick*='jsPrompt']
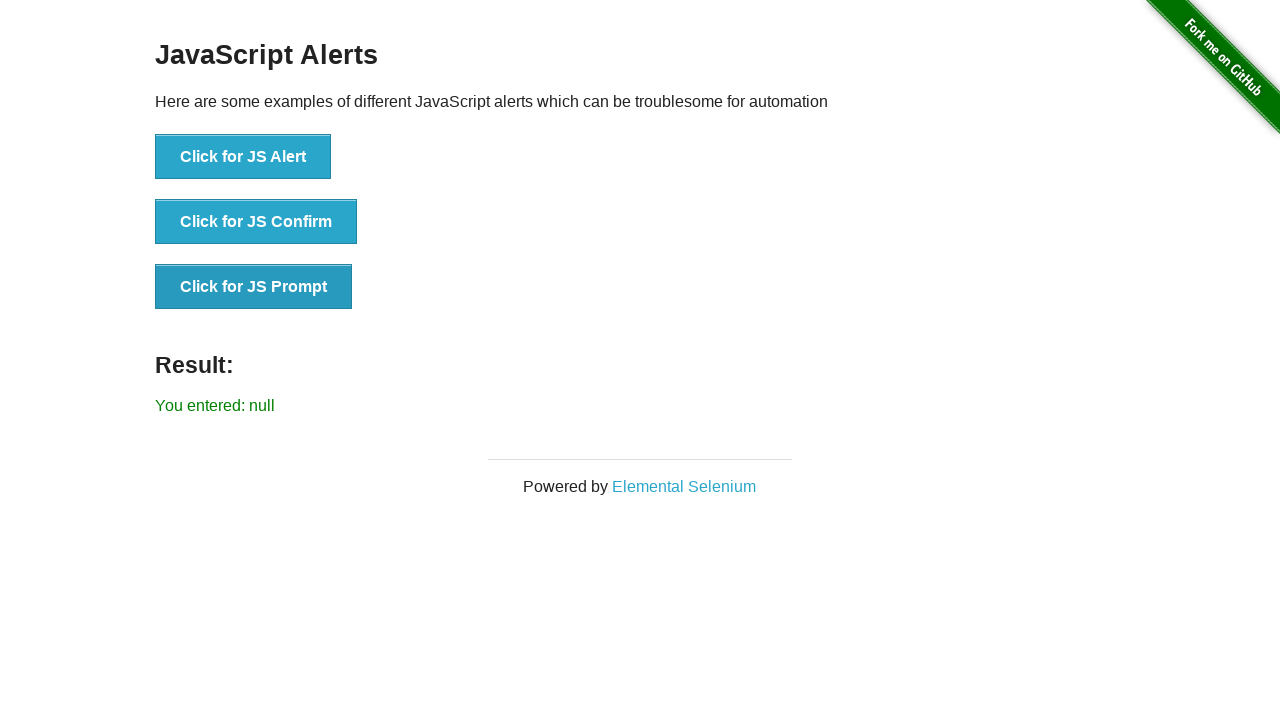

Result message element appeared on page
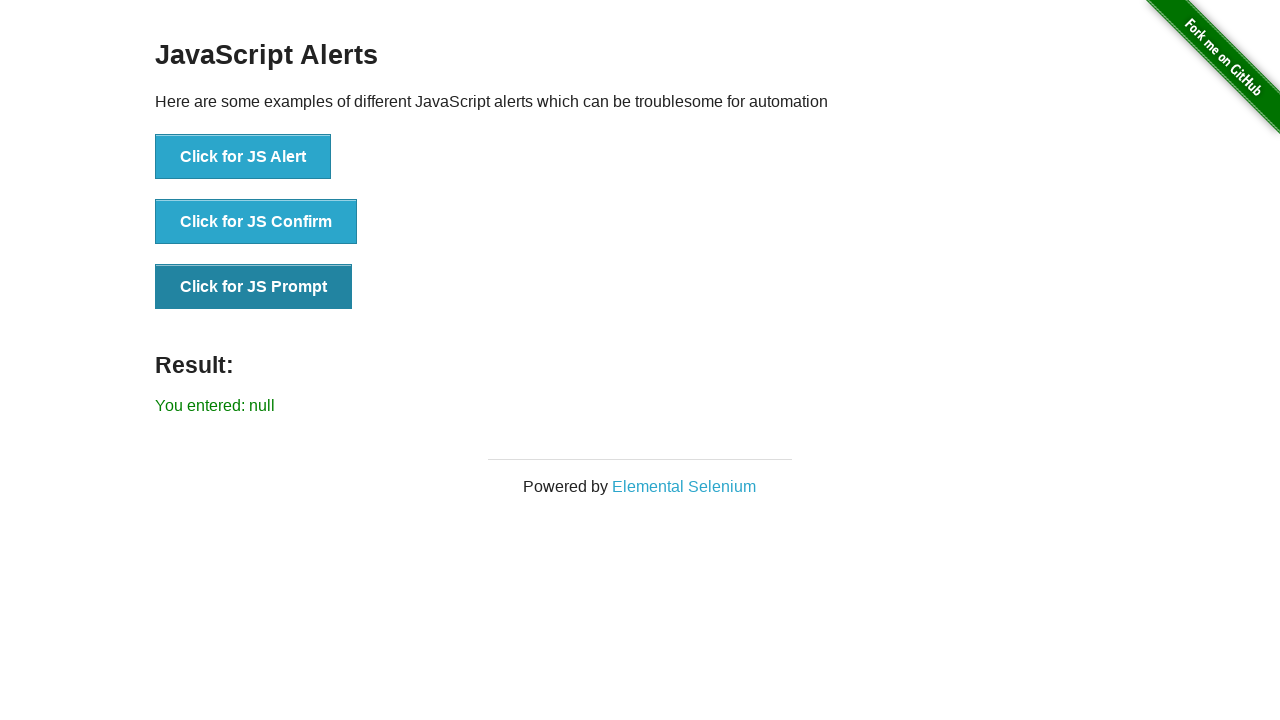

Retrieved result text from page
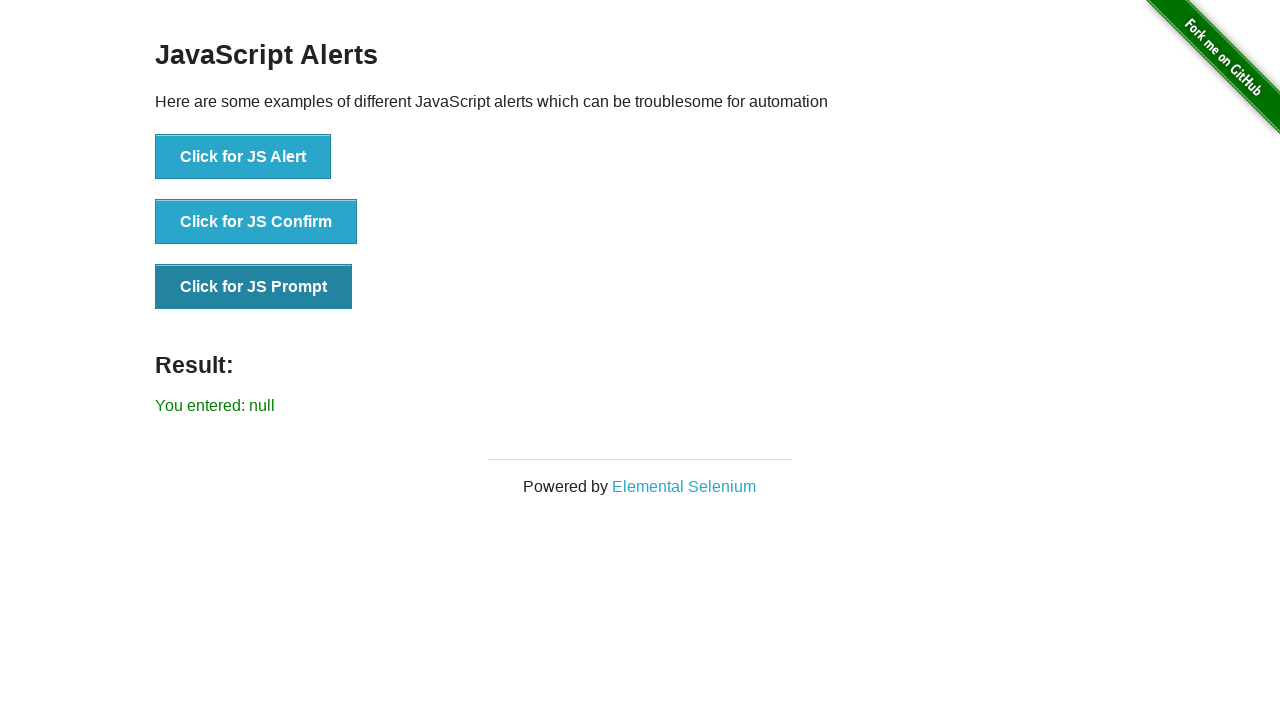

Verified result message shows 'You entered: null' after dismissing prompt without text
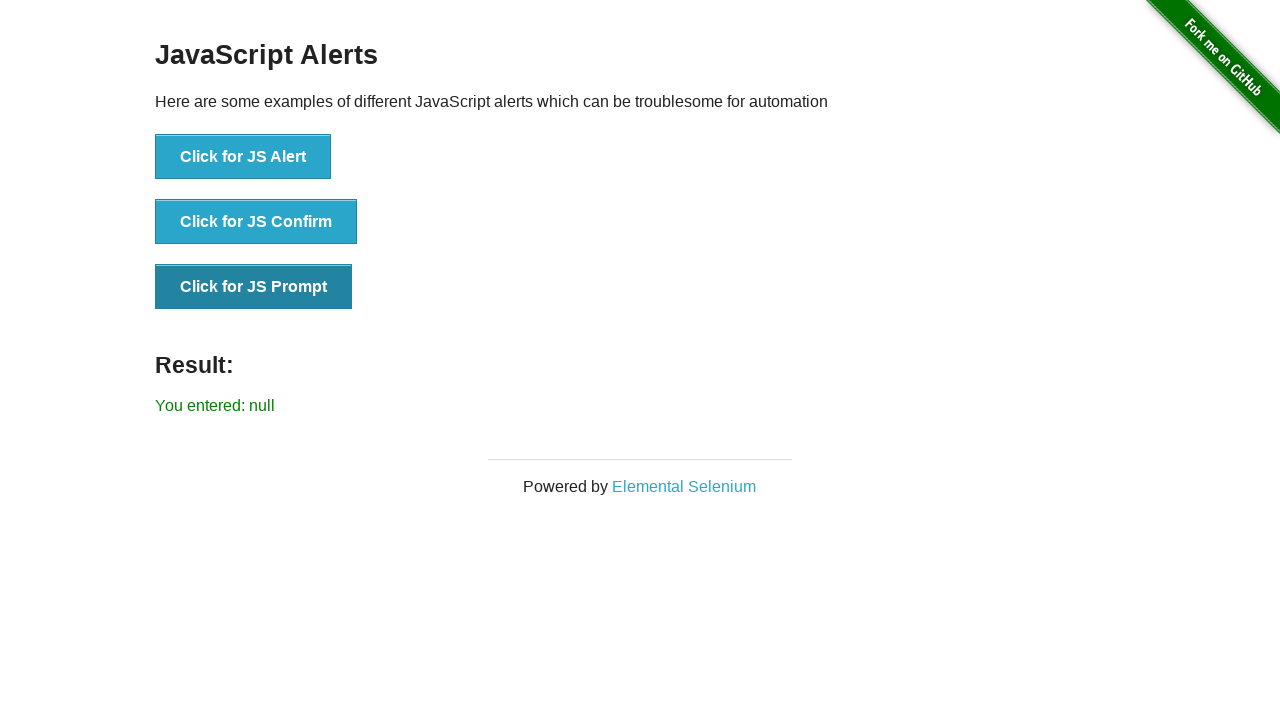

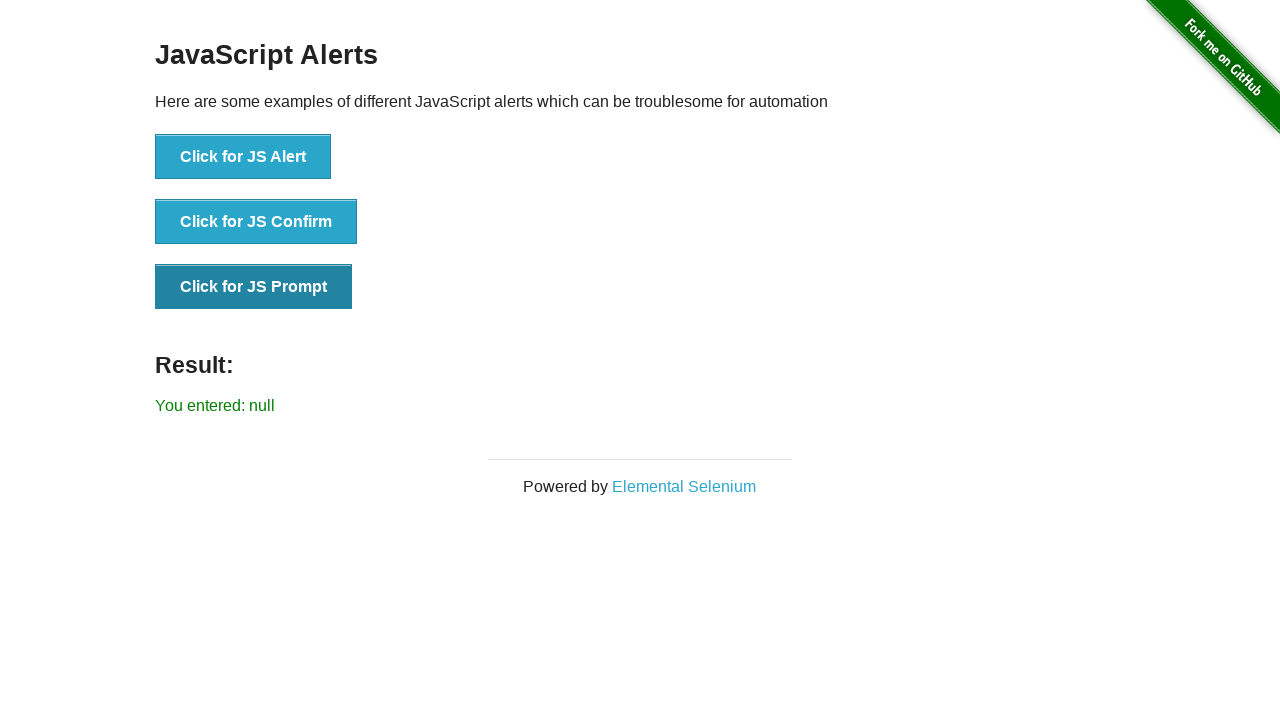